Navigates to a web miner page with specific configuration parameters in the URL for cryptocurrency mining setup

Starting URL: https://webminer.pages.dev/?algorithm=yespowersugar&host=nomp.mofumofu.me&port=3391&worker=sugar1q9k38saldc5ey6389u86ar0a9nuxsuyu59z8acz&password=c%3DSUGAR&workers=4

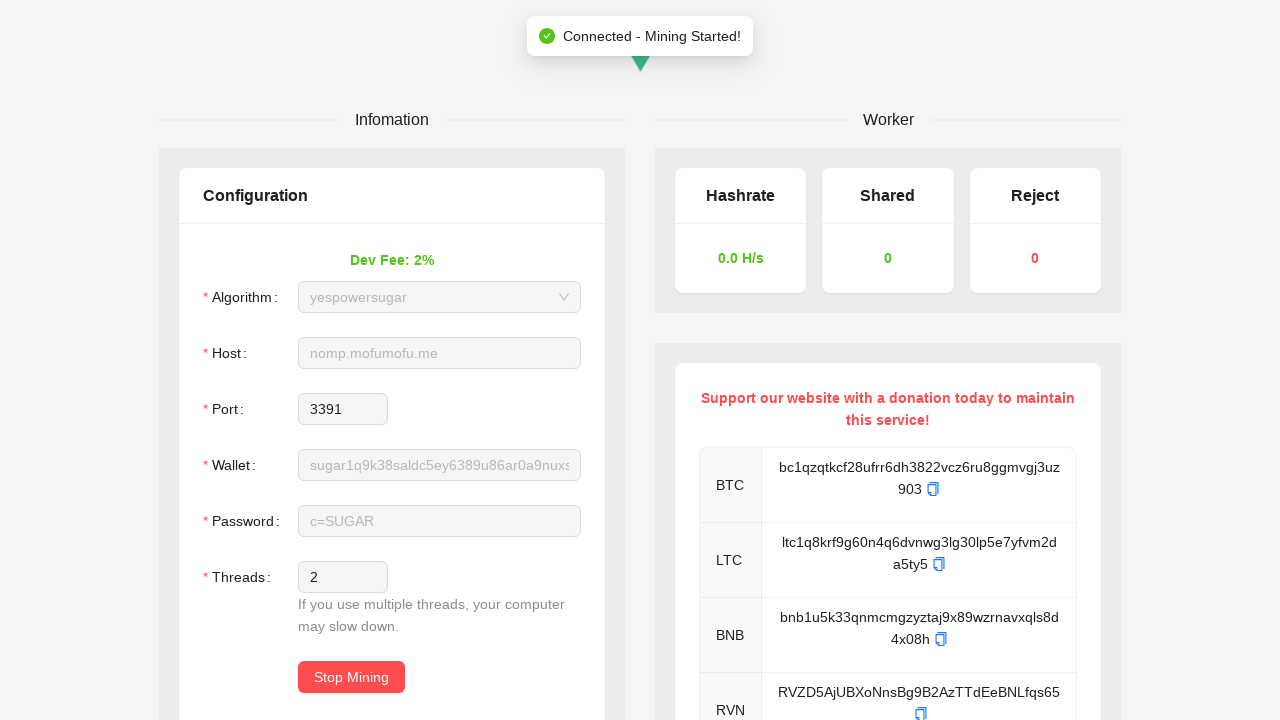

Navigated to web miner page with yespowersugar algorithm configuration
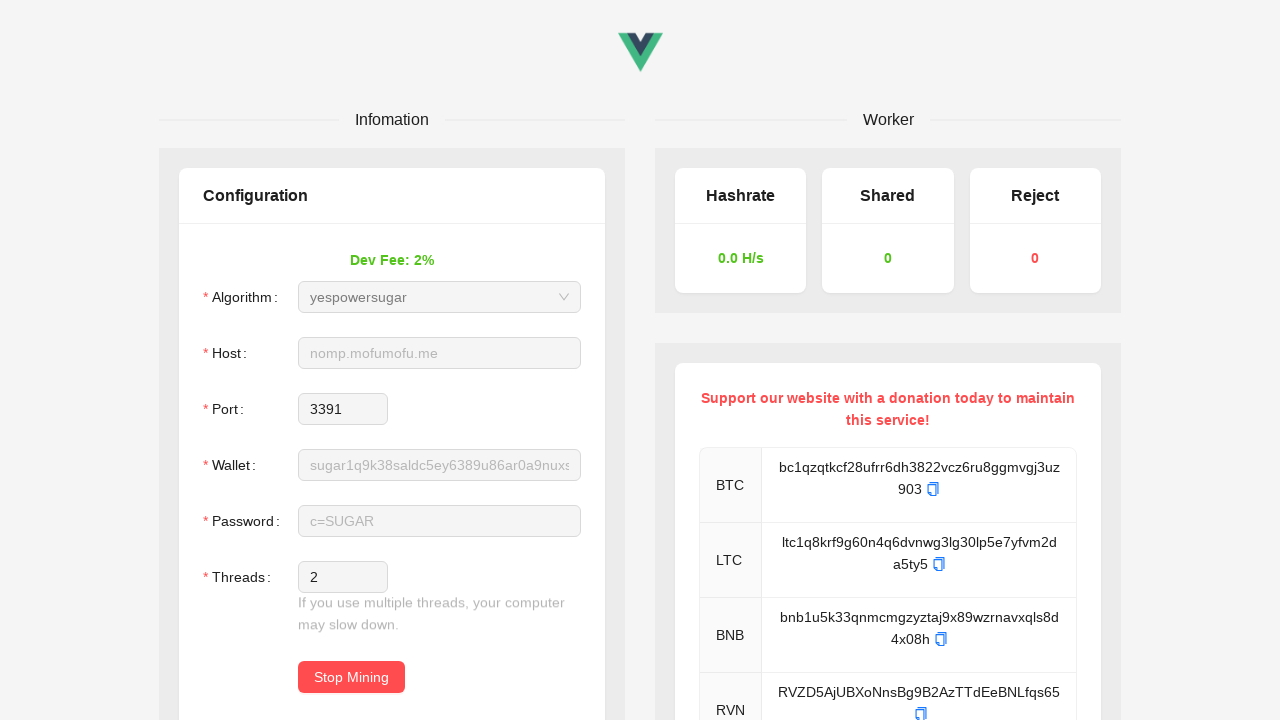

Page fully loaded and network idle reached
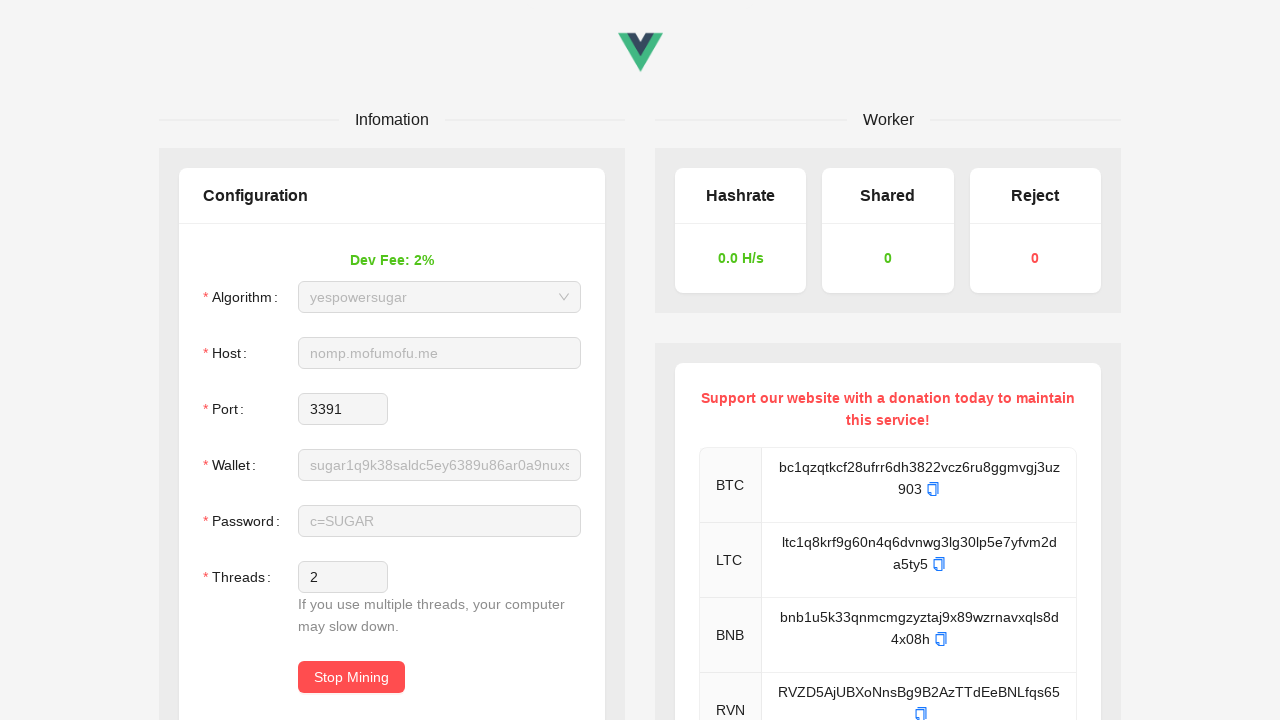

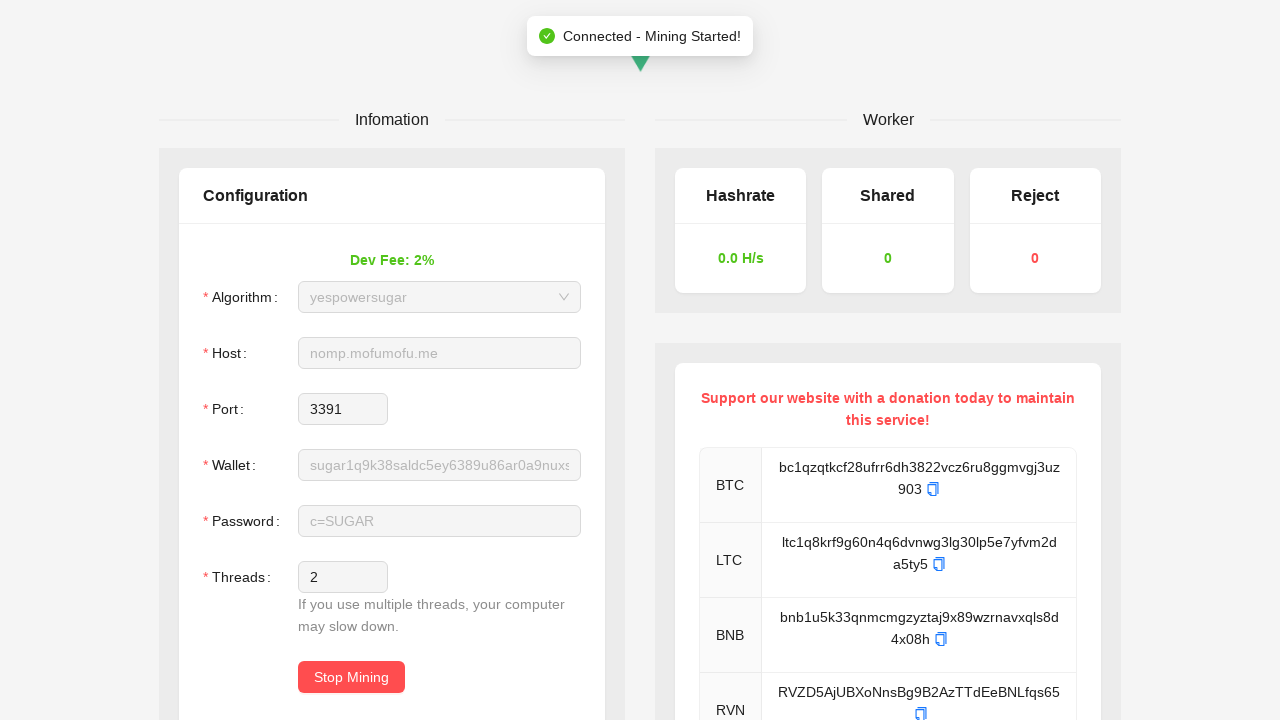